Tests iframe interaction by navigating to iframe page, switching to iframe context, and verifying content within the iframe

Starting URL: http://the-internet.herokuapp.com/frames

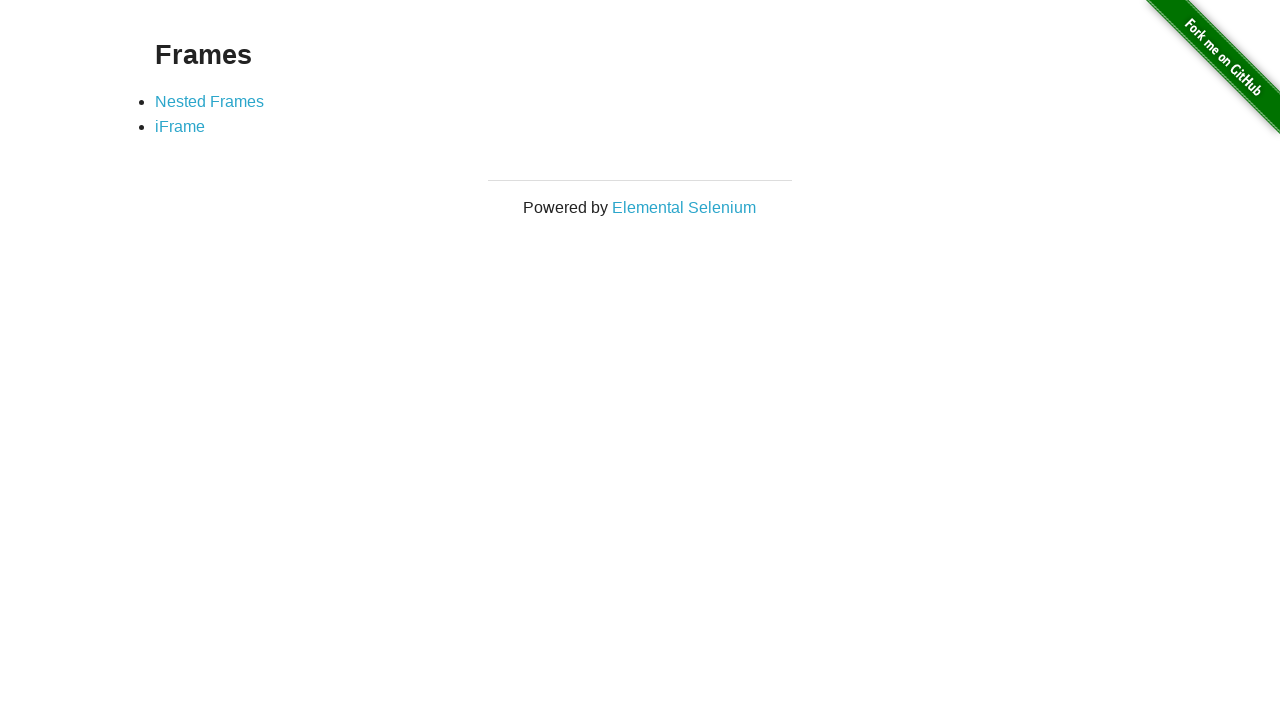

Clicked on iframe link at (180, 127) on [href="/iframe"]
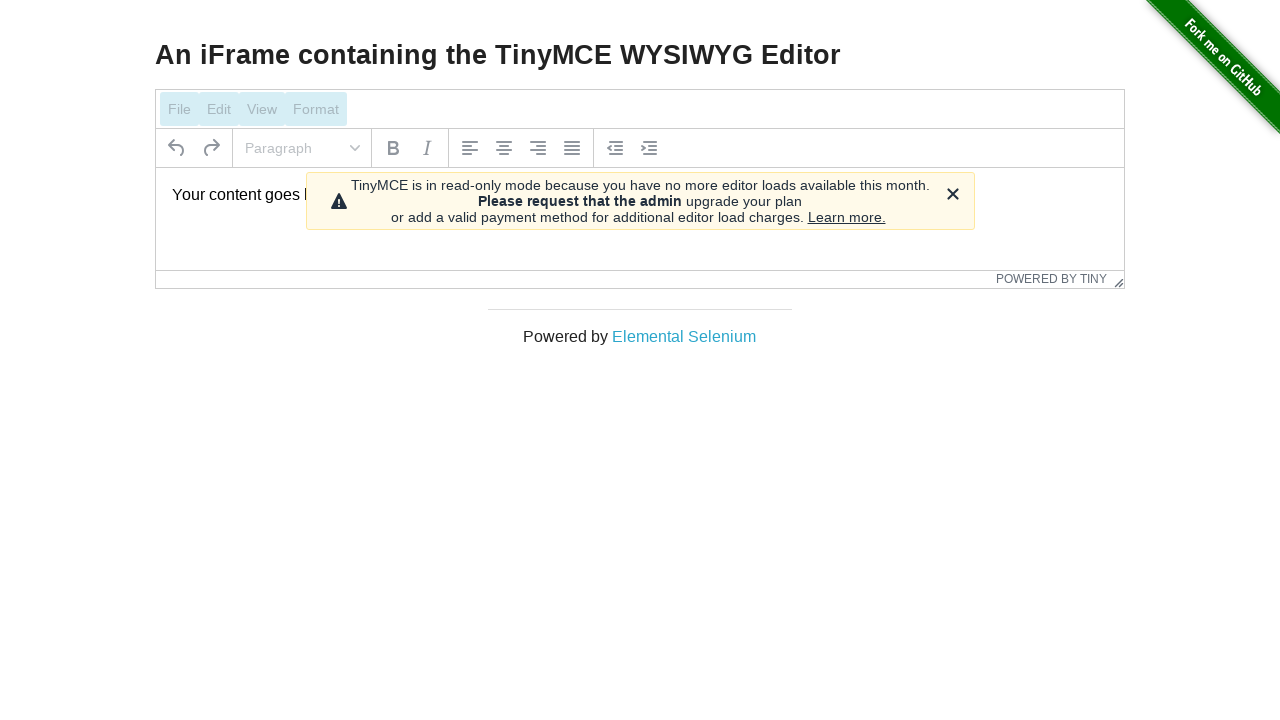

Iframe with id 'mce_0_ifr' loaded
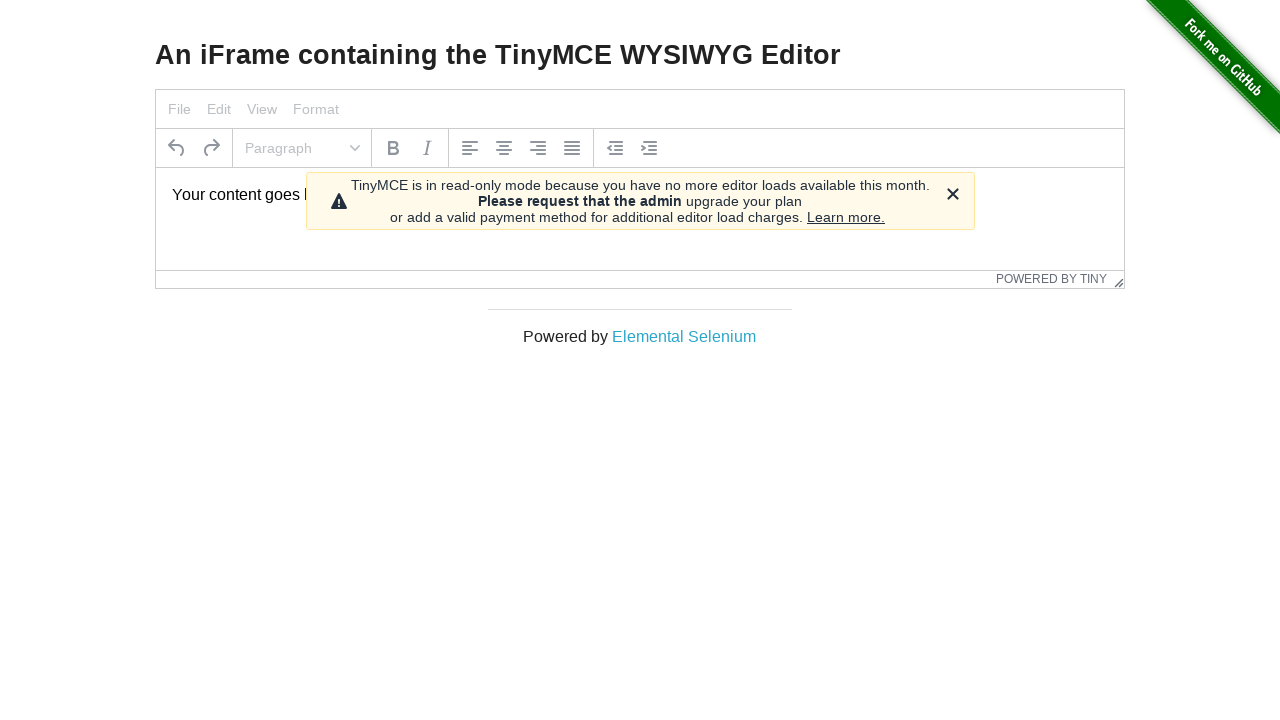

Switched to iframe context
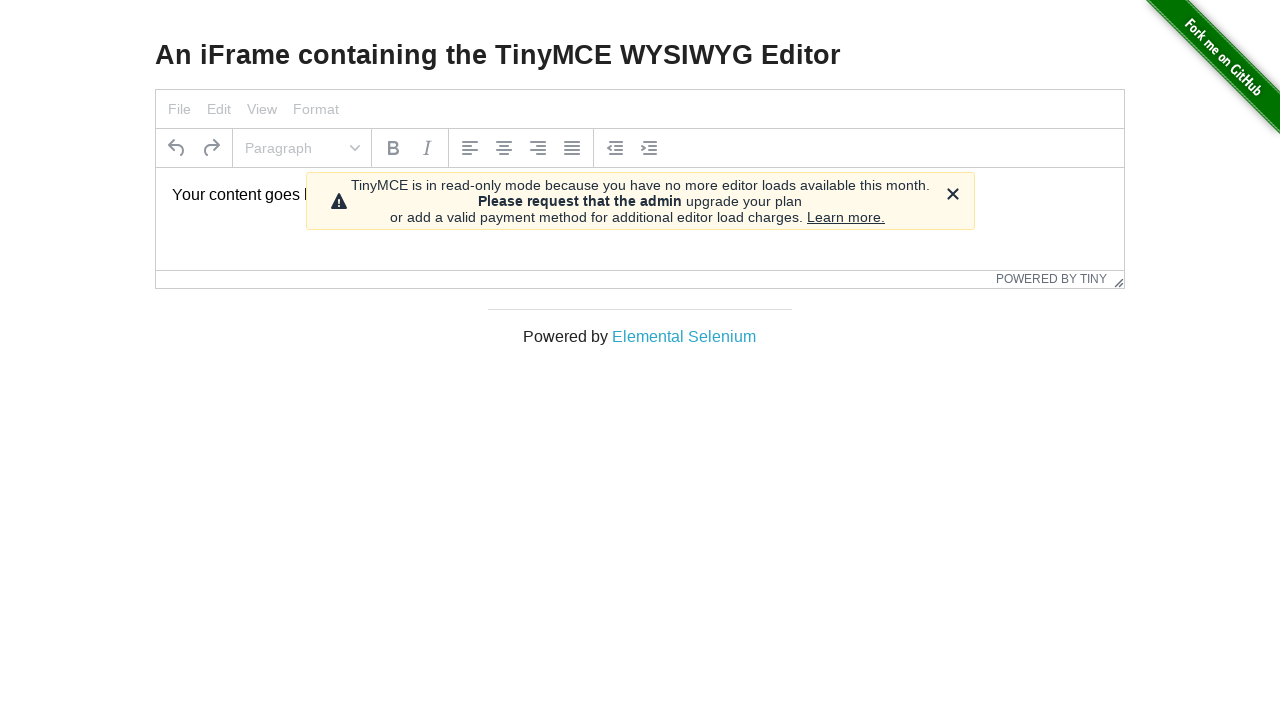

Located text element within iframe
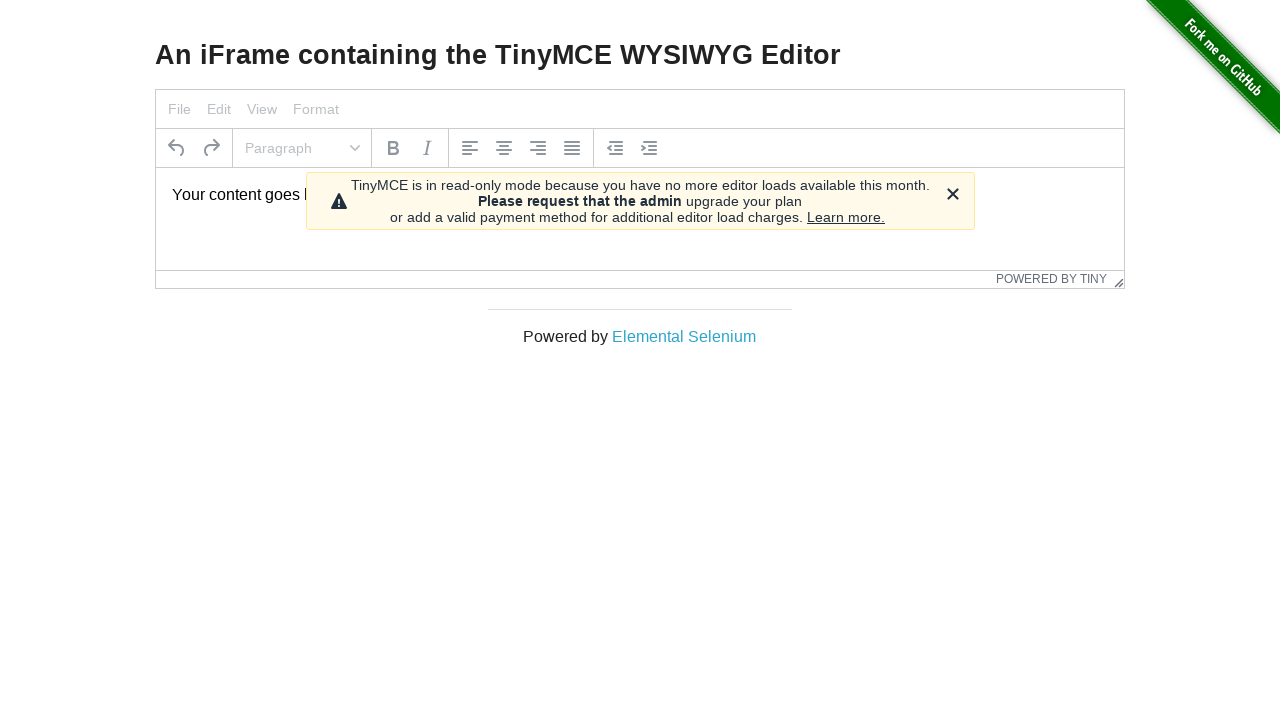

Verified iframe content matches expected text: 'Your content goes here.'
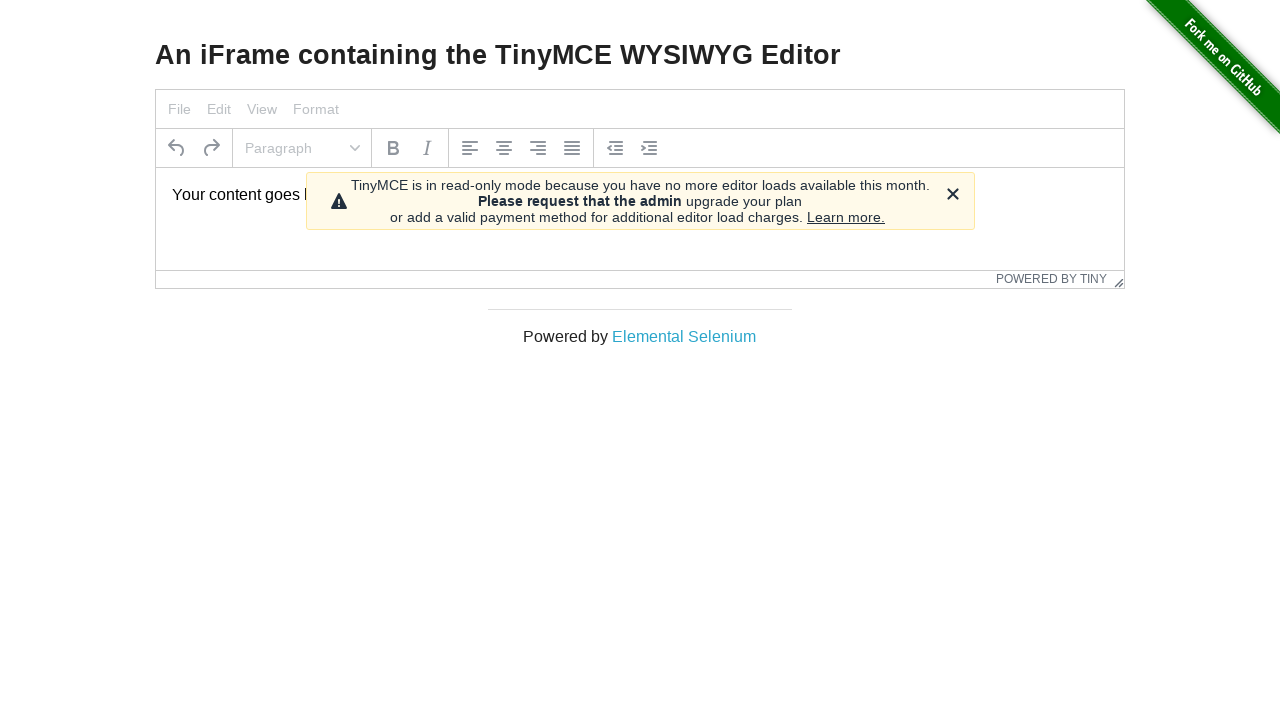

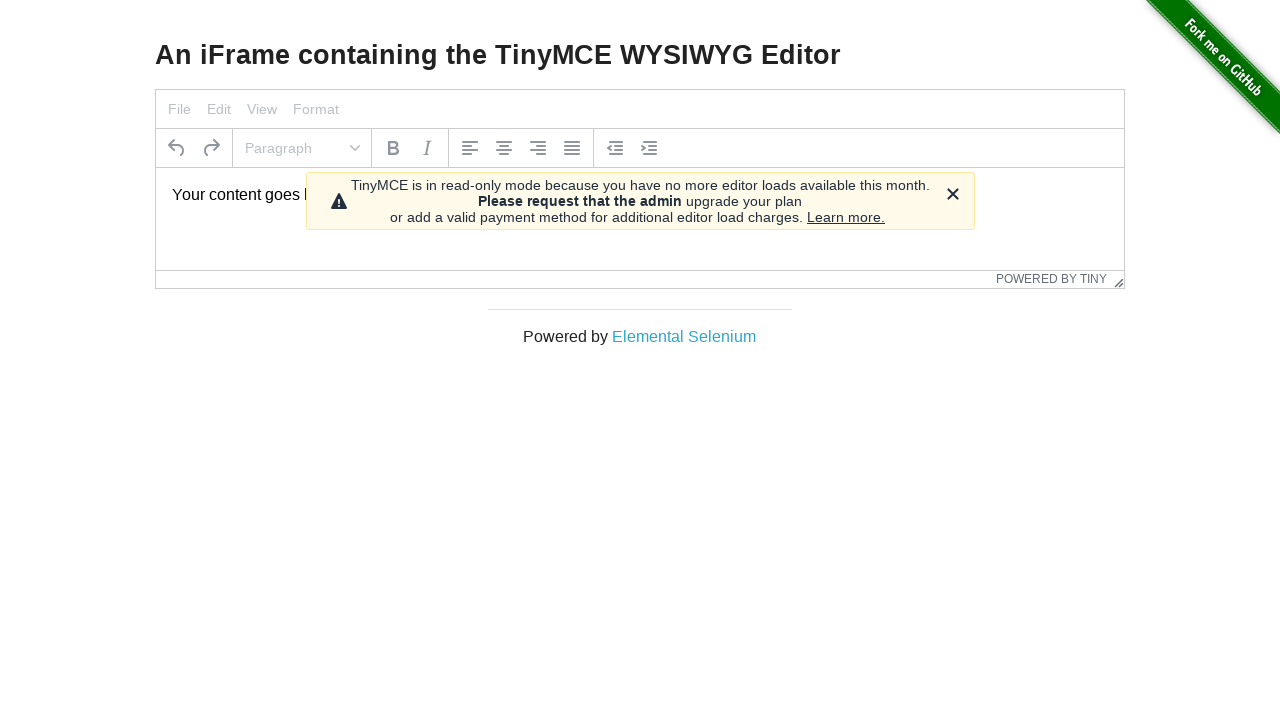